Tests drag and drop functionality within an iframe by dragging a draggable element to a droppable target

Starting URL: https://jqueryui.com/droppable/

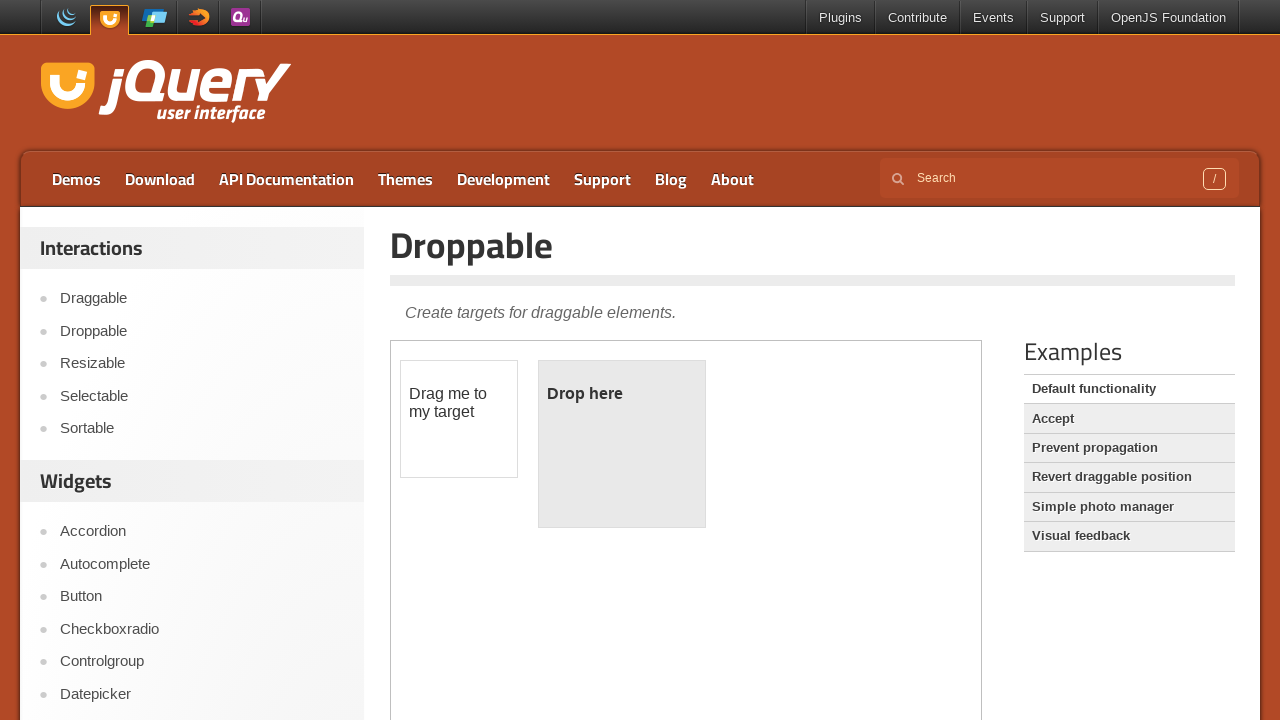

Located iframe with class 'demo-frame' containing drag and drop demo
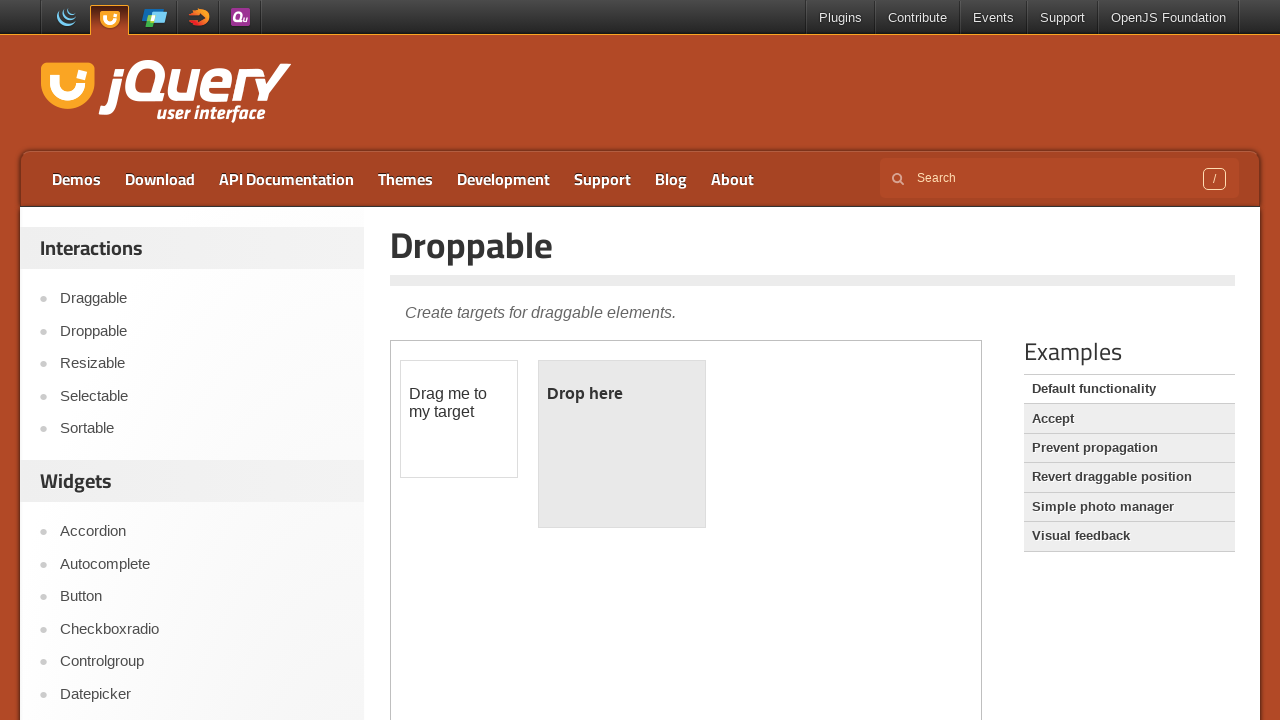

Located draggable element with id 'draggable'
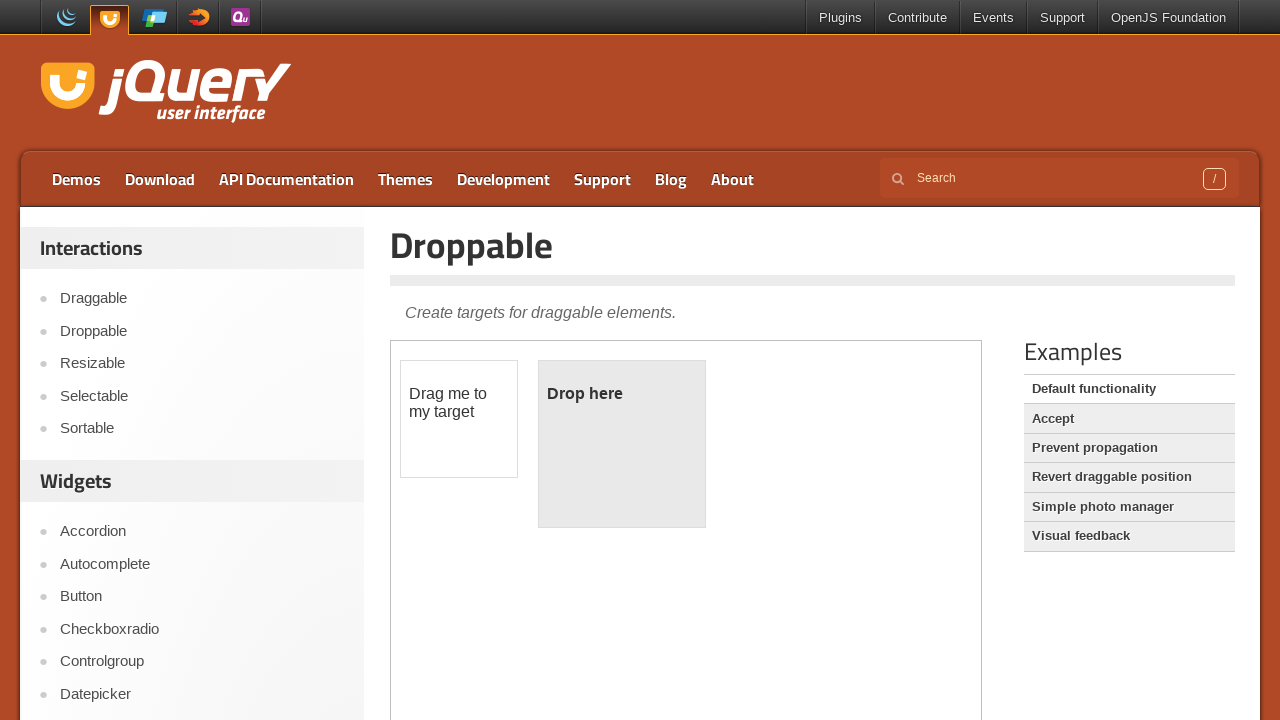

Located droppable target element with id 'droppable'
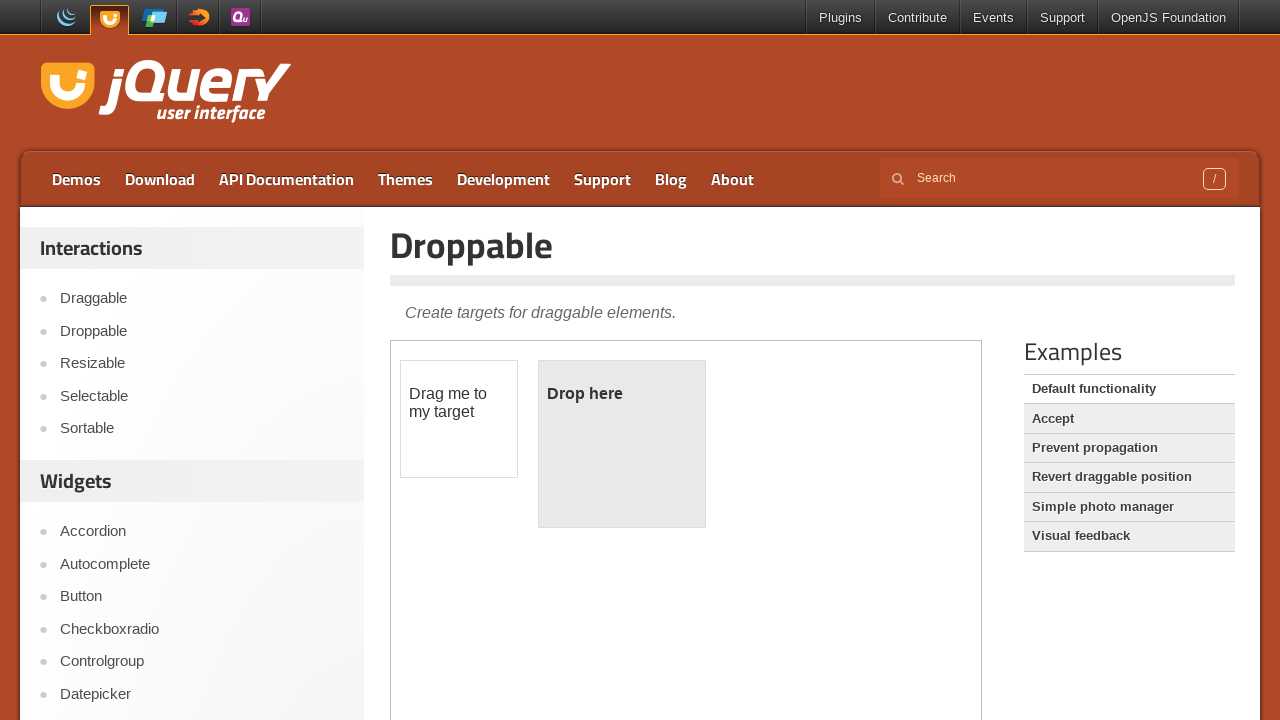

Dragged draggable element to droppable target at (622, 444)
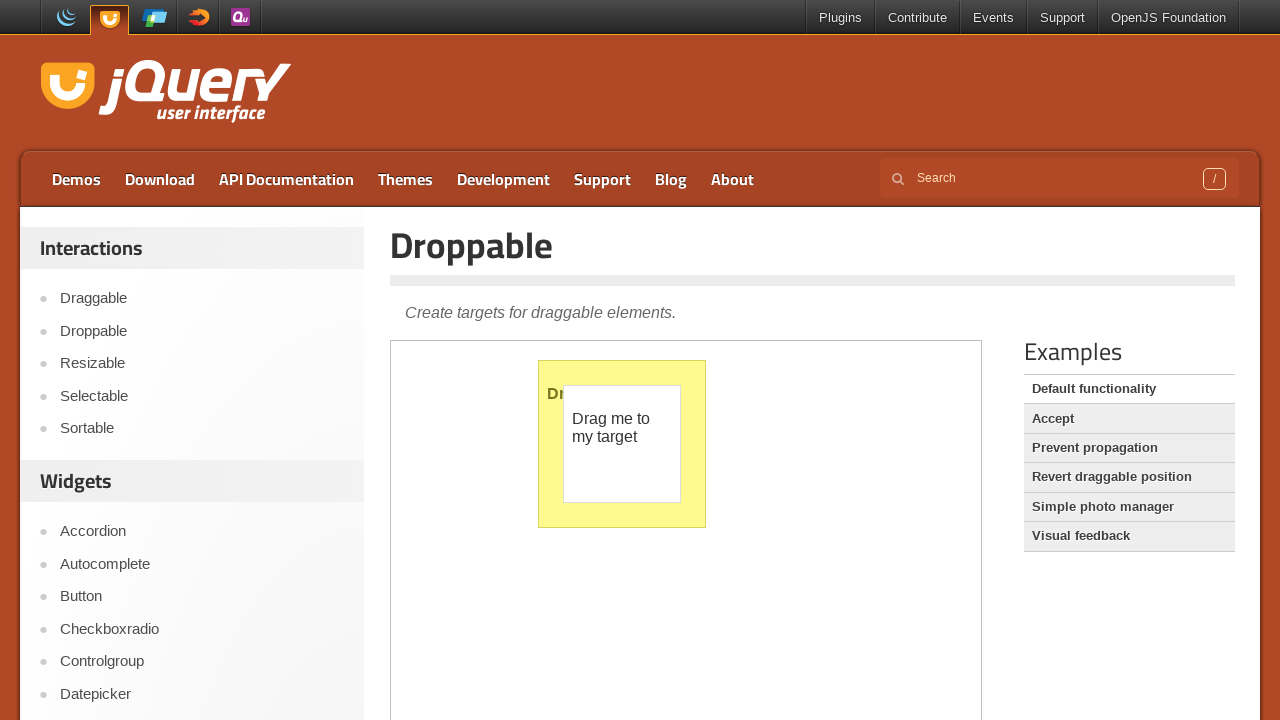

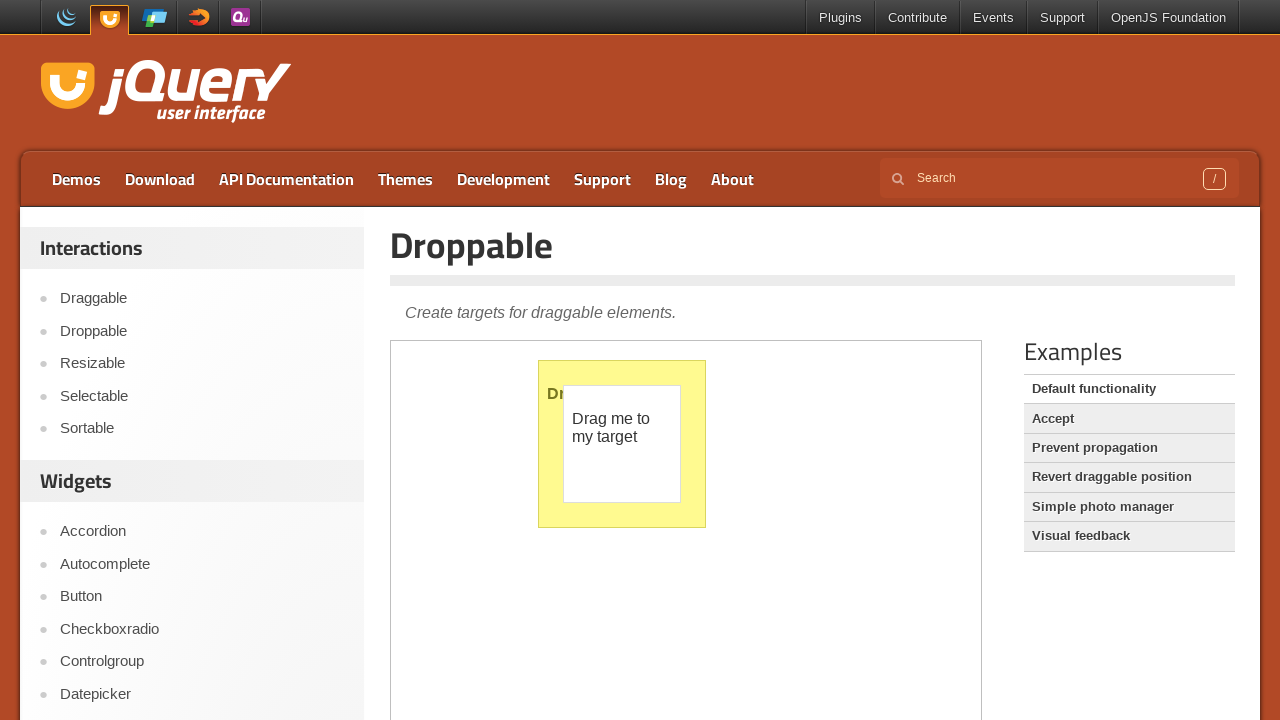